Tests adding one element by clicking the Add Element button and verifying one Delete button appears

Starting URL: https://the-internet.herokuapp.com/add_remove_elements/

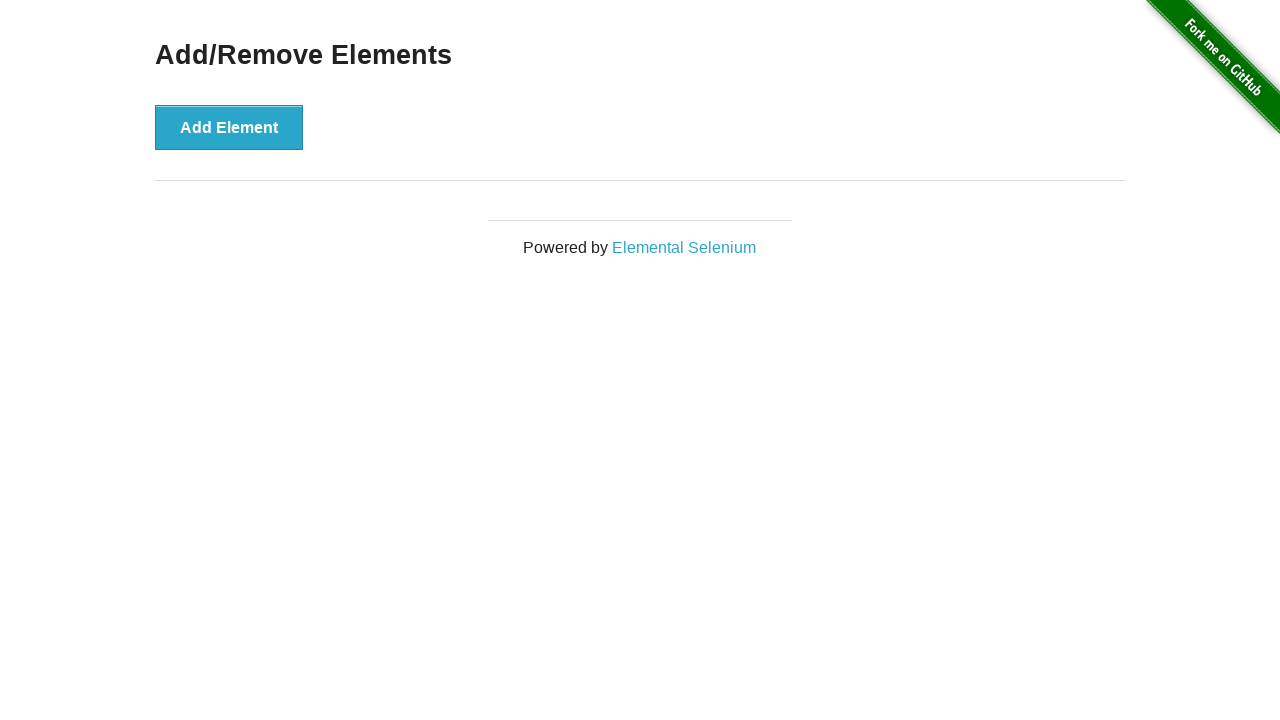

Navigated to Add/Remove Elements page
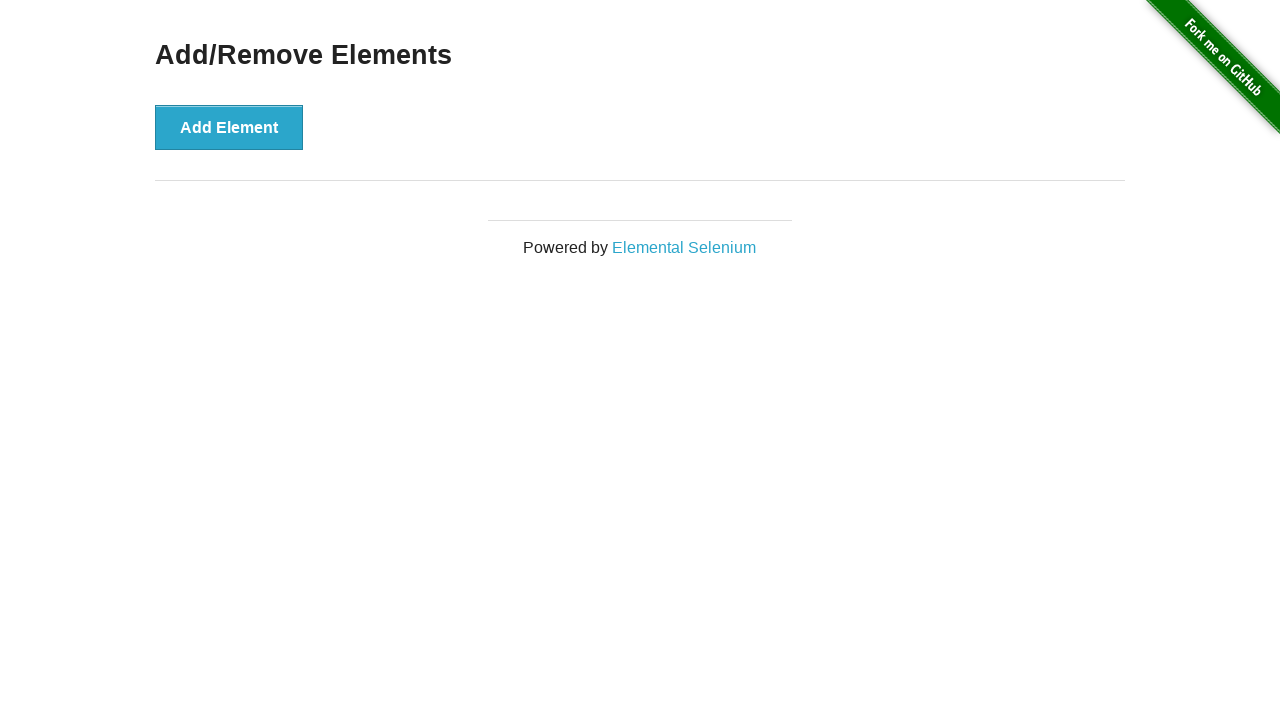

Clicked Add Element button at (229, 127) on button[onclick='addElement()']
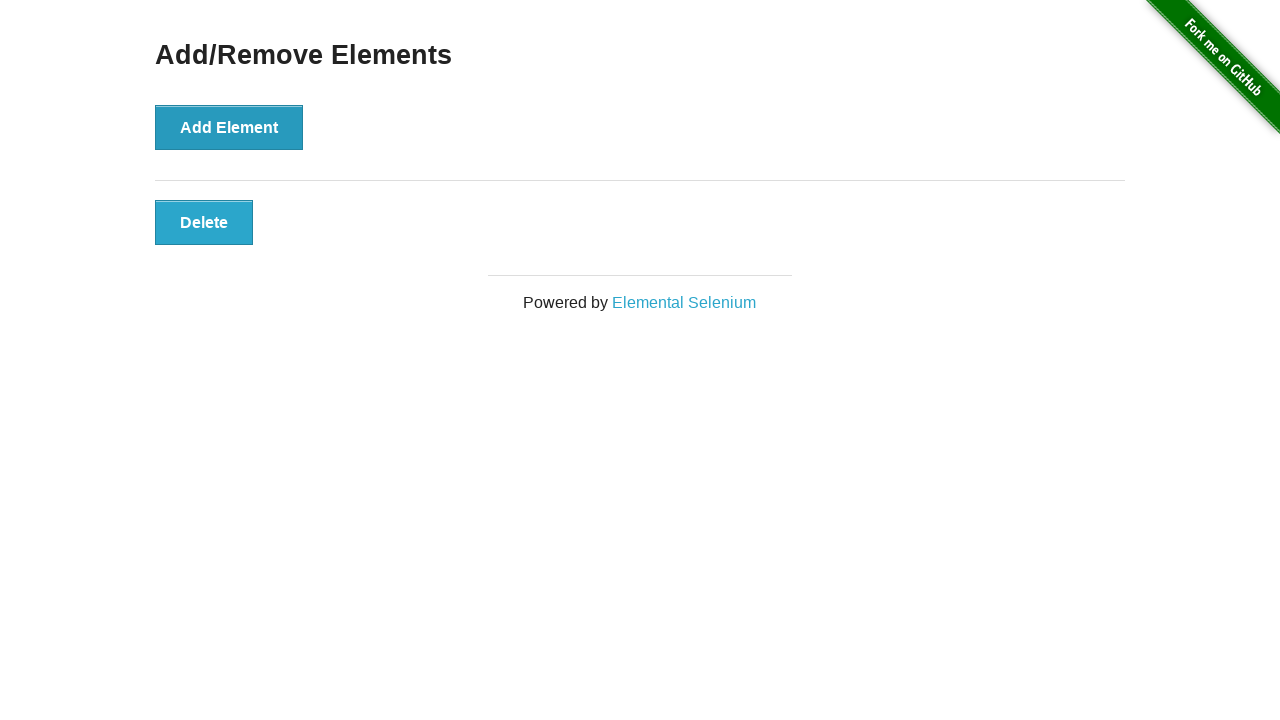

Delete button appeared after adding element
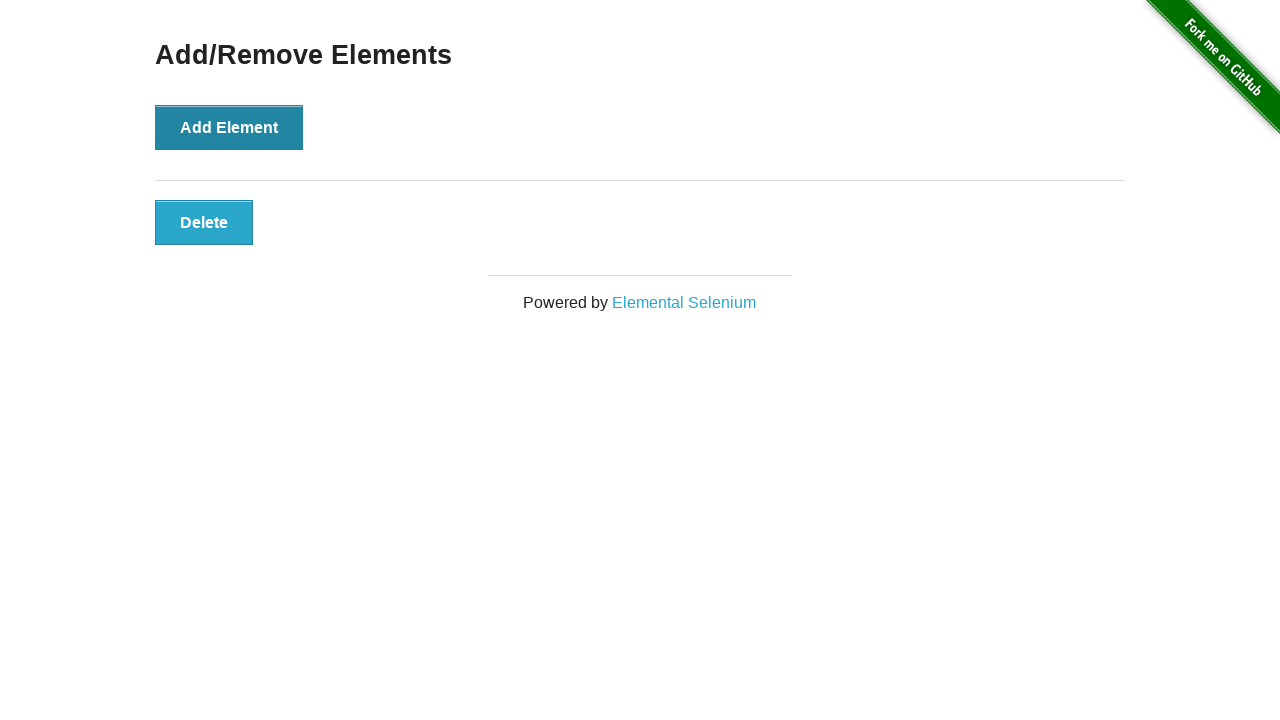

Verified exactly one Delete button is present
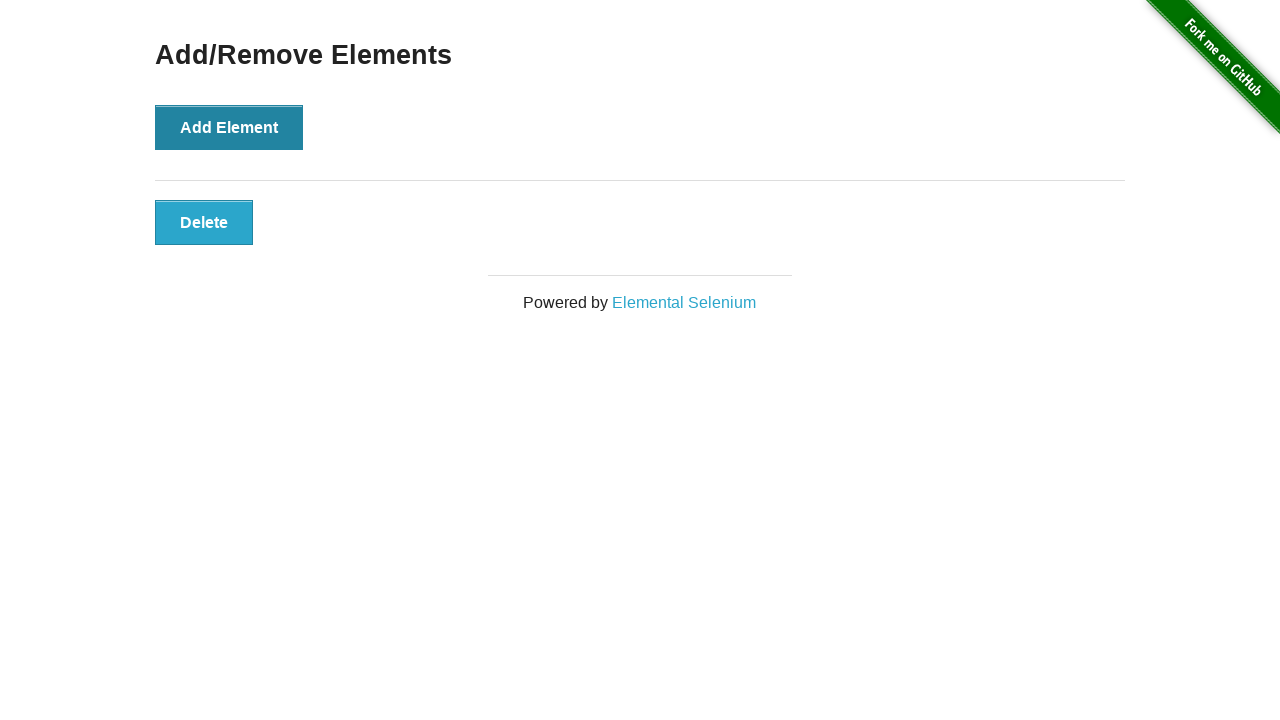

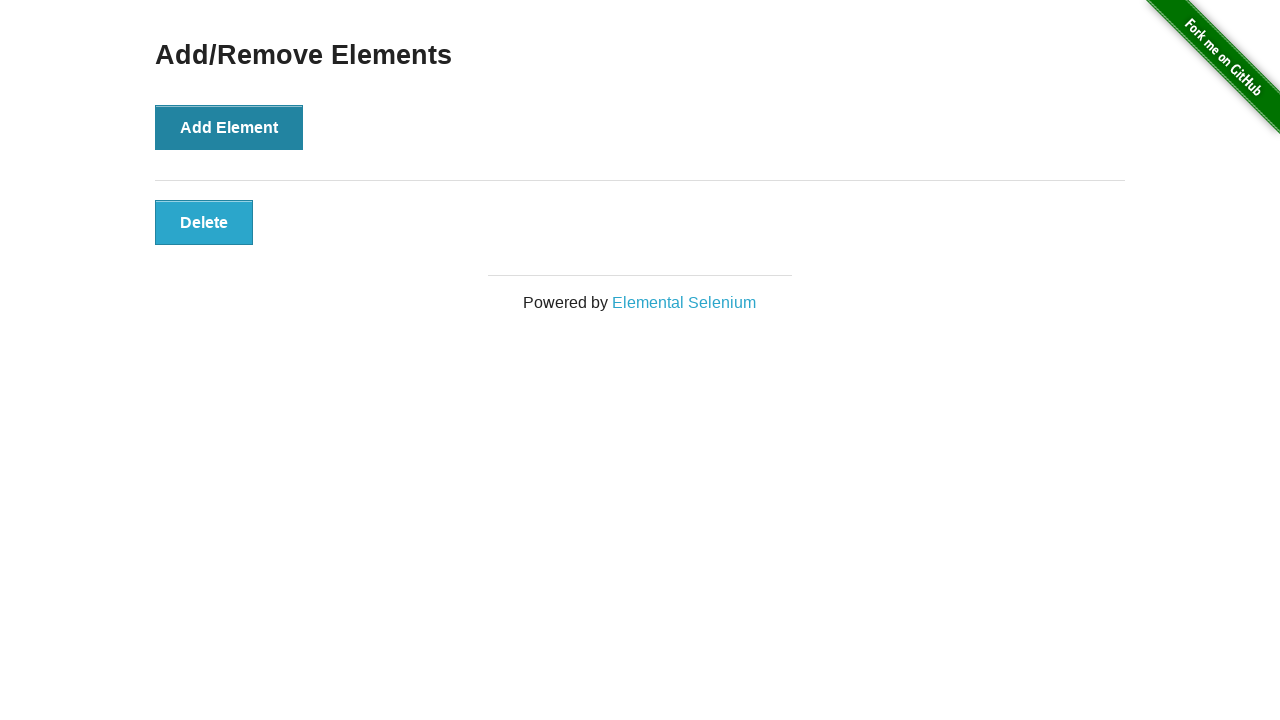